Tests autocomplete dropdown functionality by typing partial text, selecting a country from suggestions, and verifying the selection

Starting URL: https://rahulshettyacademy.com/dropdownsPractise/#

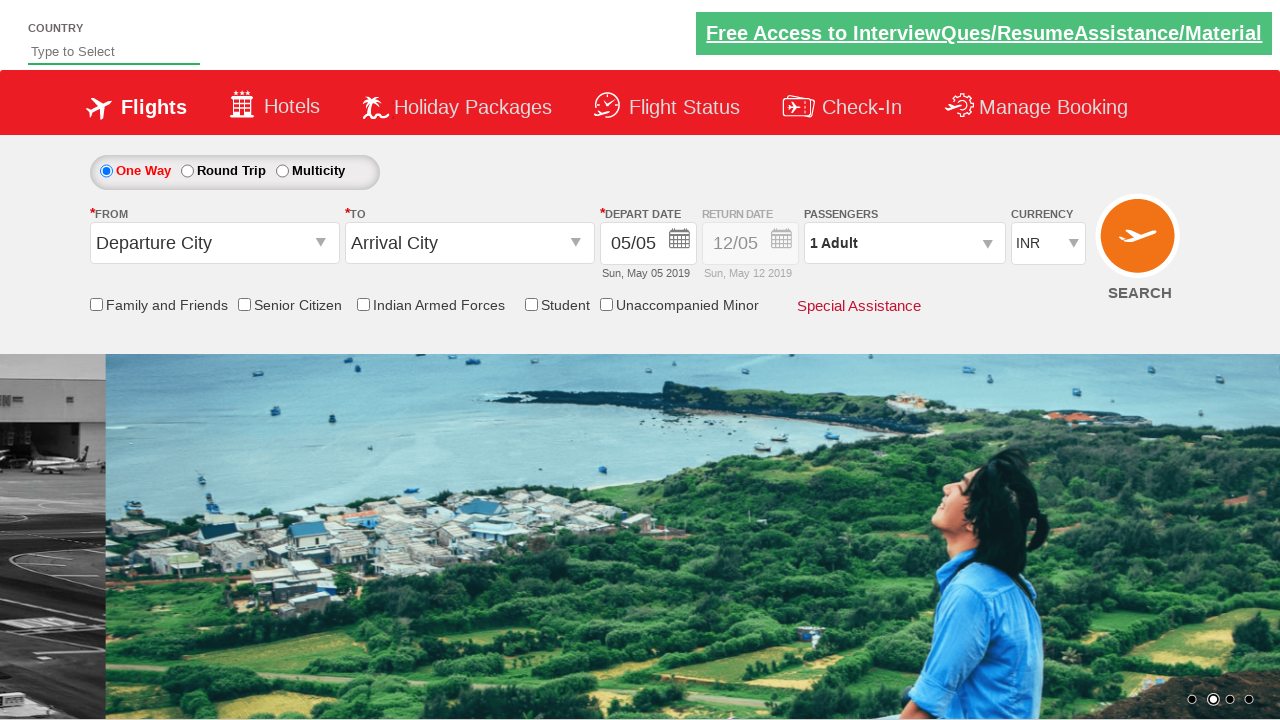

Typed 'ind' in autocomplete field to trigger dropdown suggestions on #autosuggest
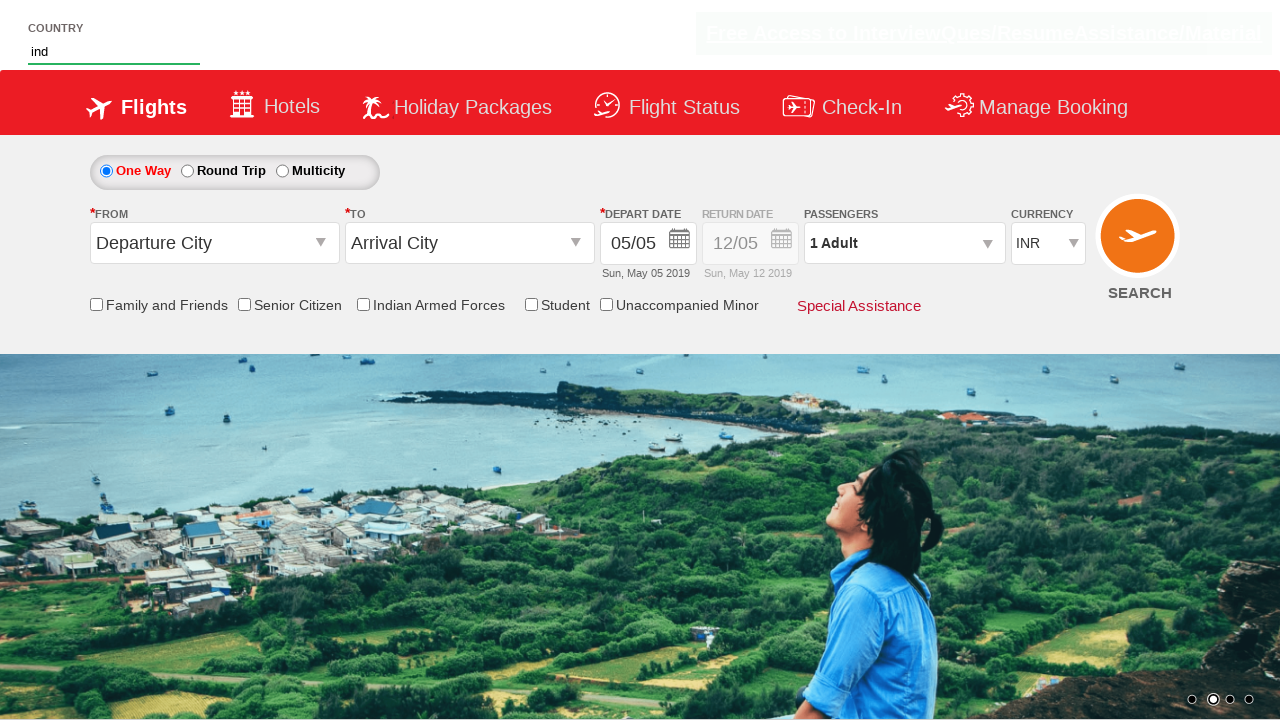

Dropdown suggestions loaded and are visible
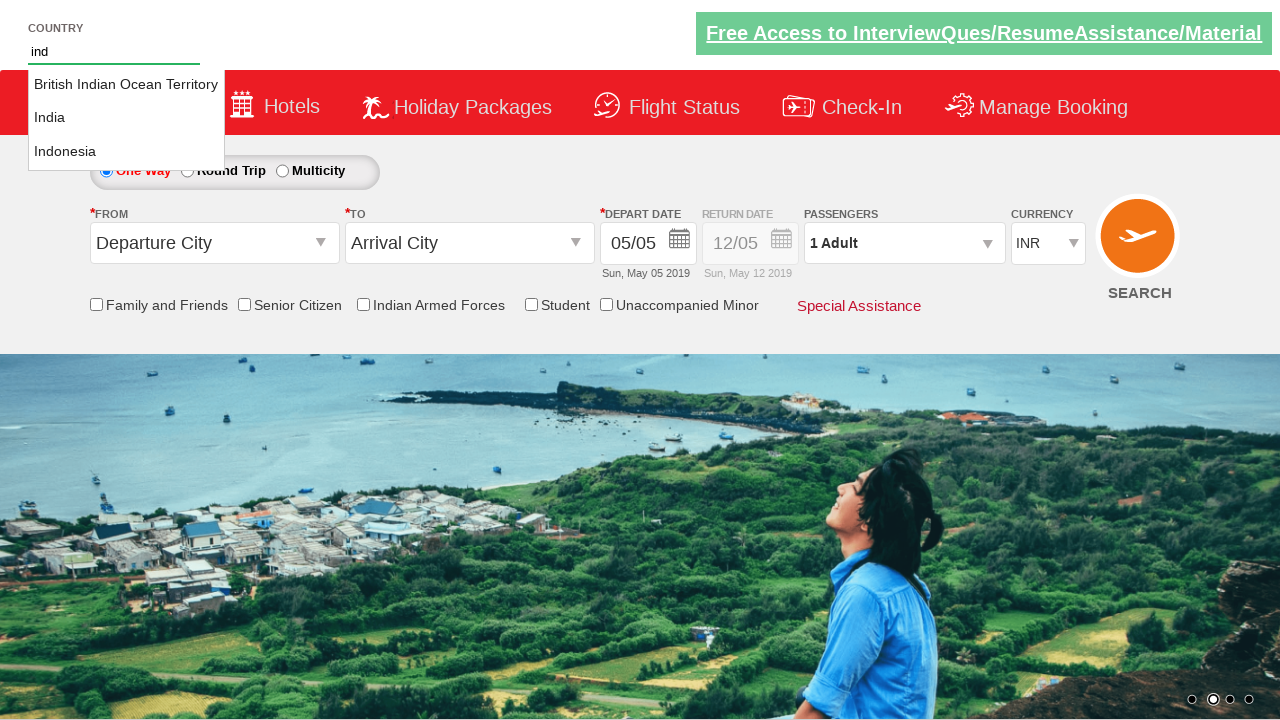

Retrieved all country suggestions from dropdown
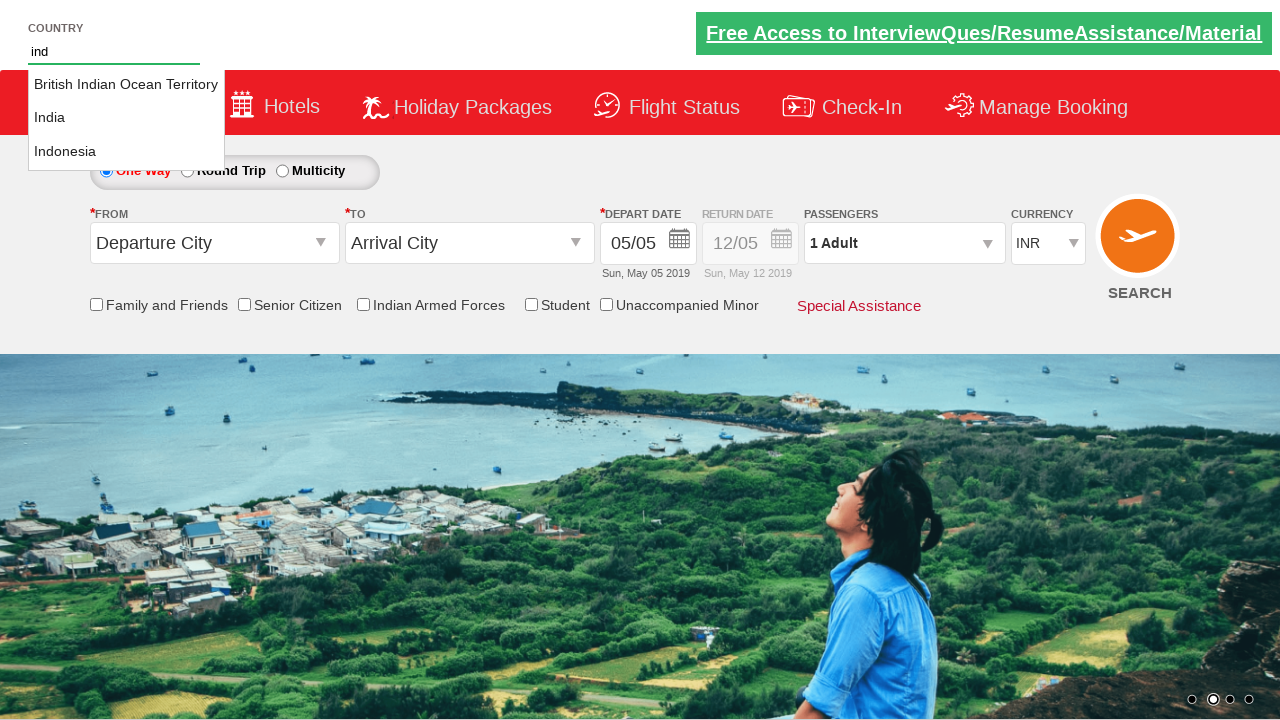

Selected 'India' from the dropdown suggestions at (126, 118) on li.ui-menu-item a >> nth=1
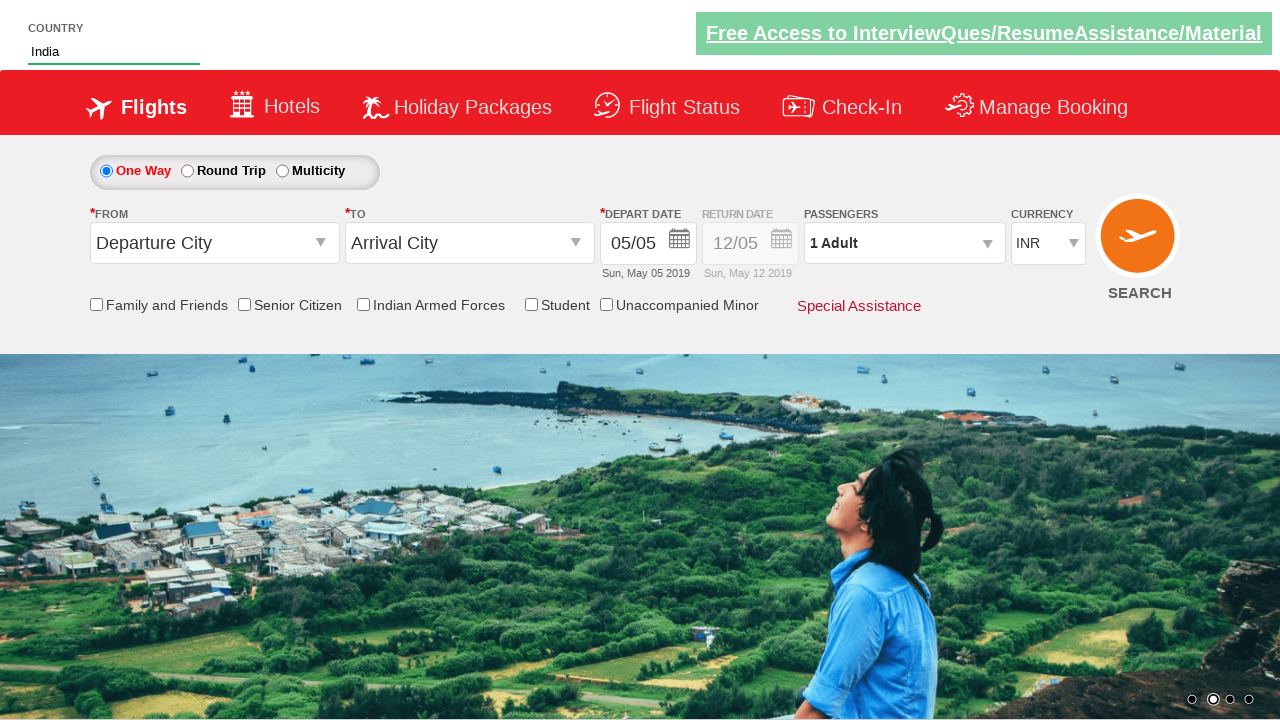

Verified that 'India' is correctly selected in the autocomplete field
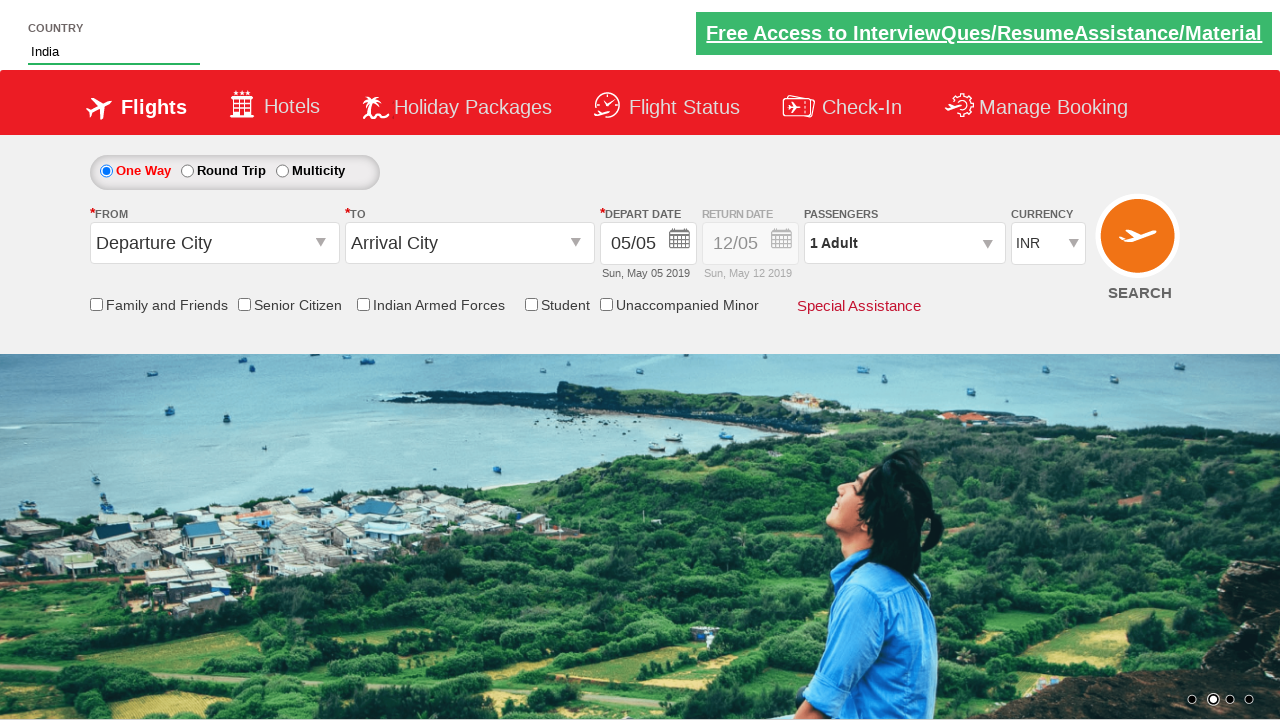

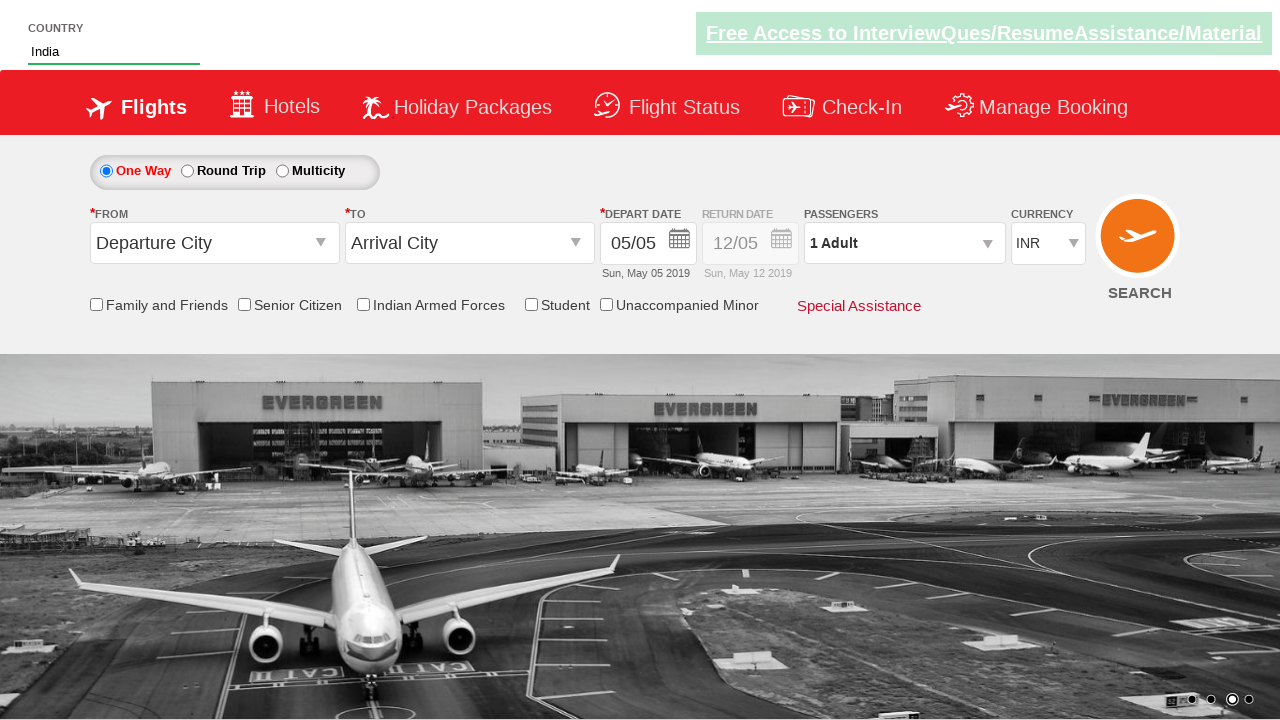